Navigates to Cleartrip website with browser window maximized

Starting URL: https://www.cleartrip.com/

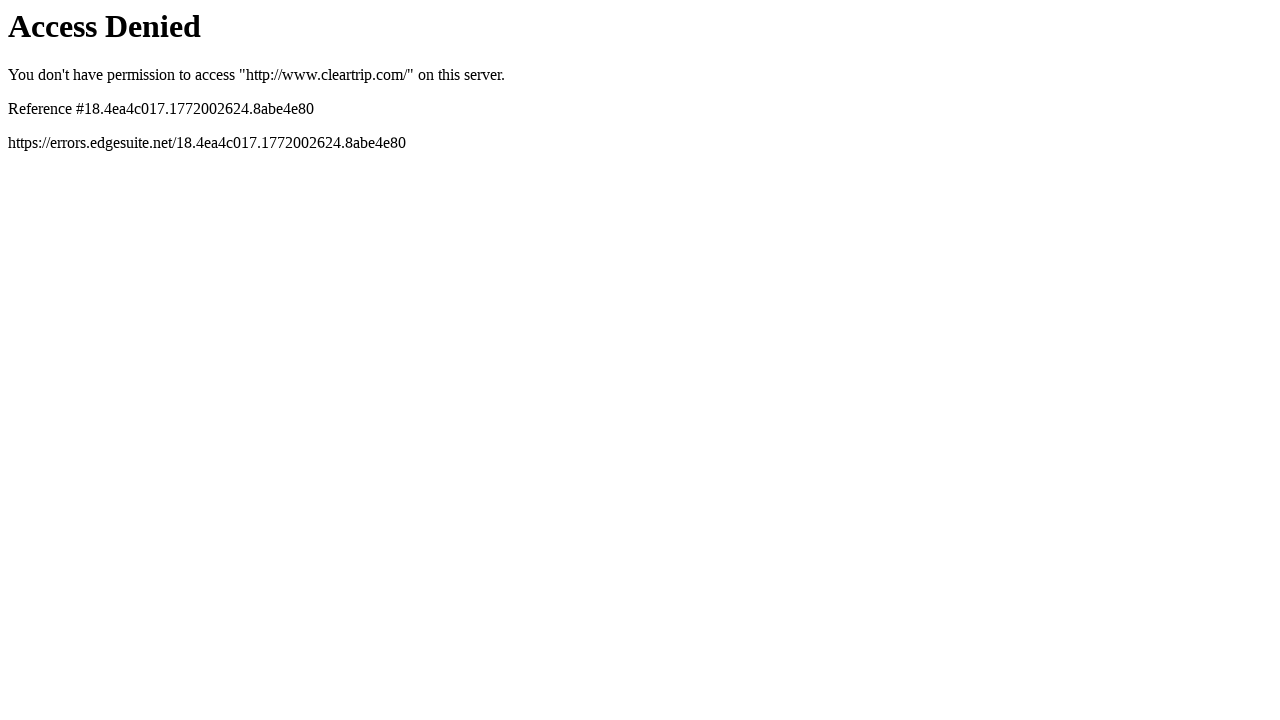

Maximized browser window
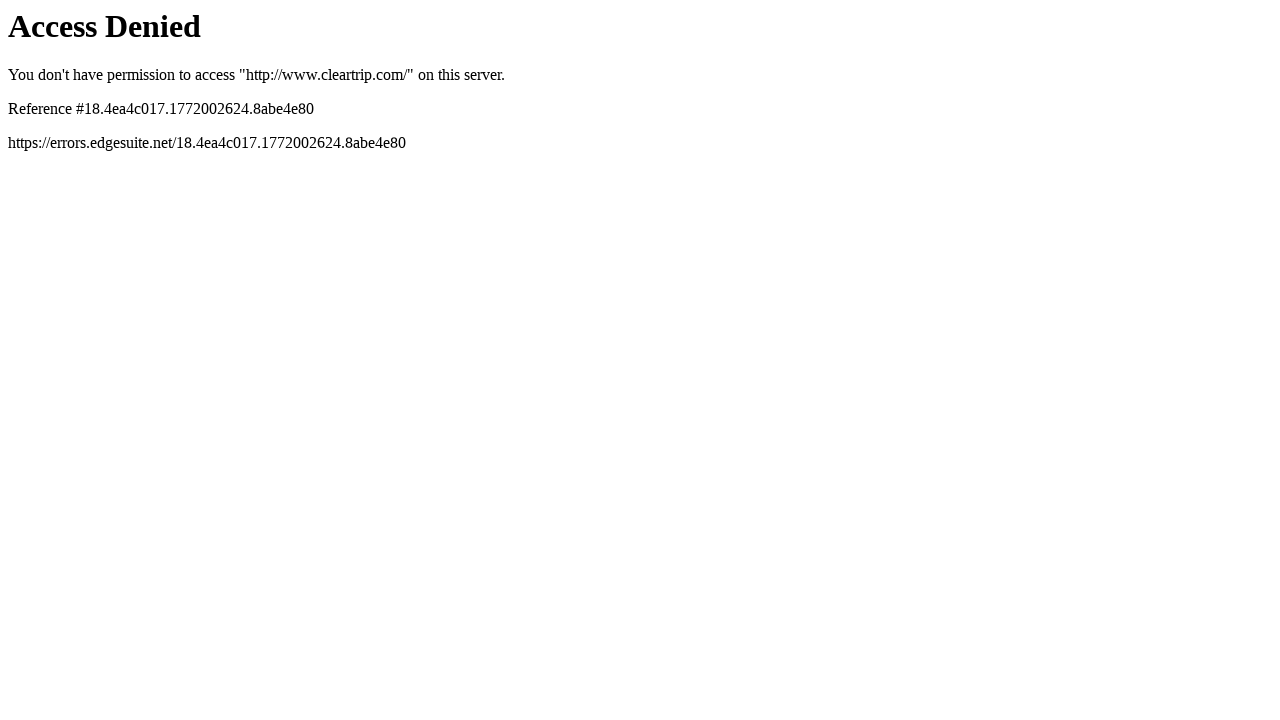

Navigated to Cleartrip website with maximized window
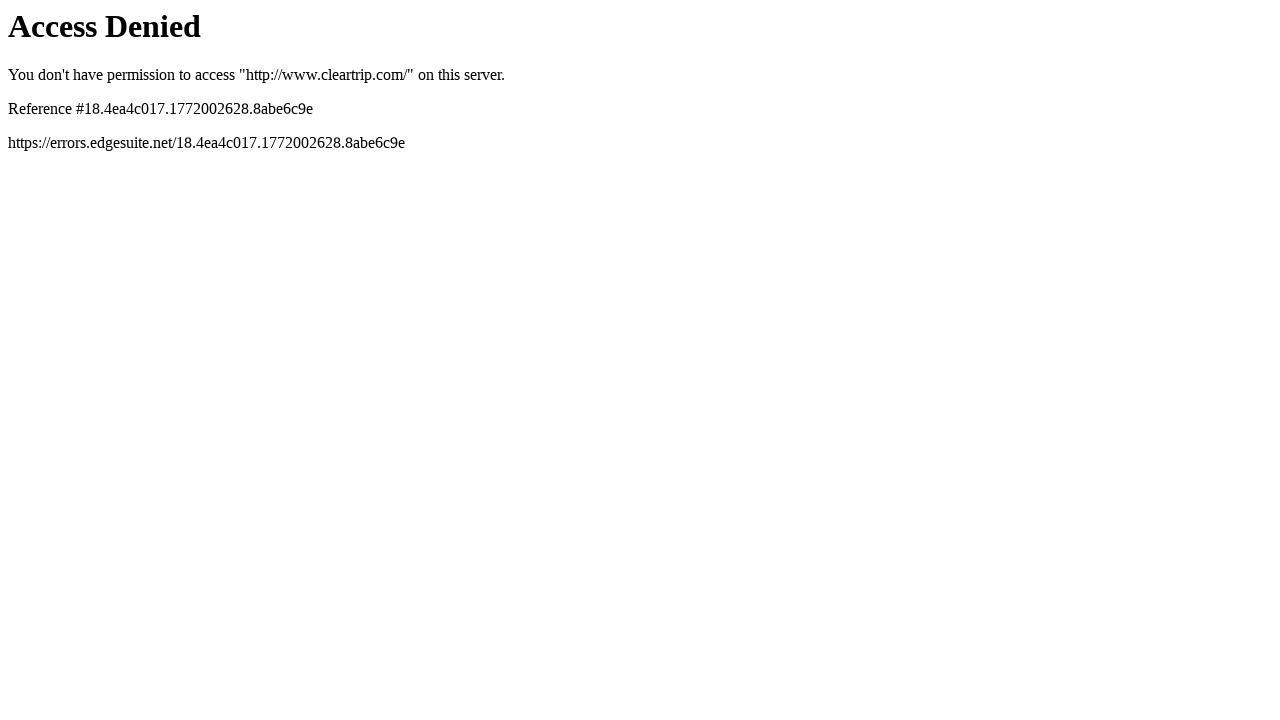

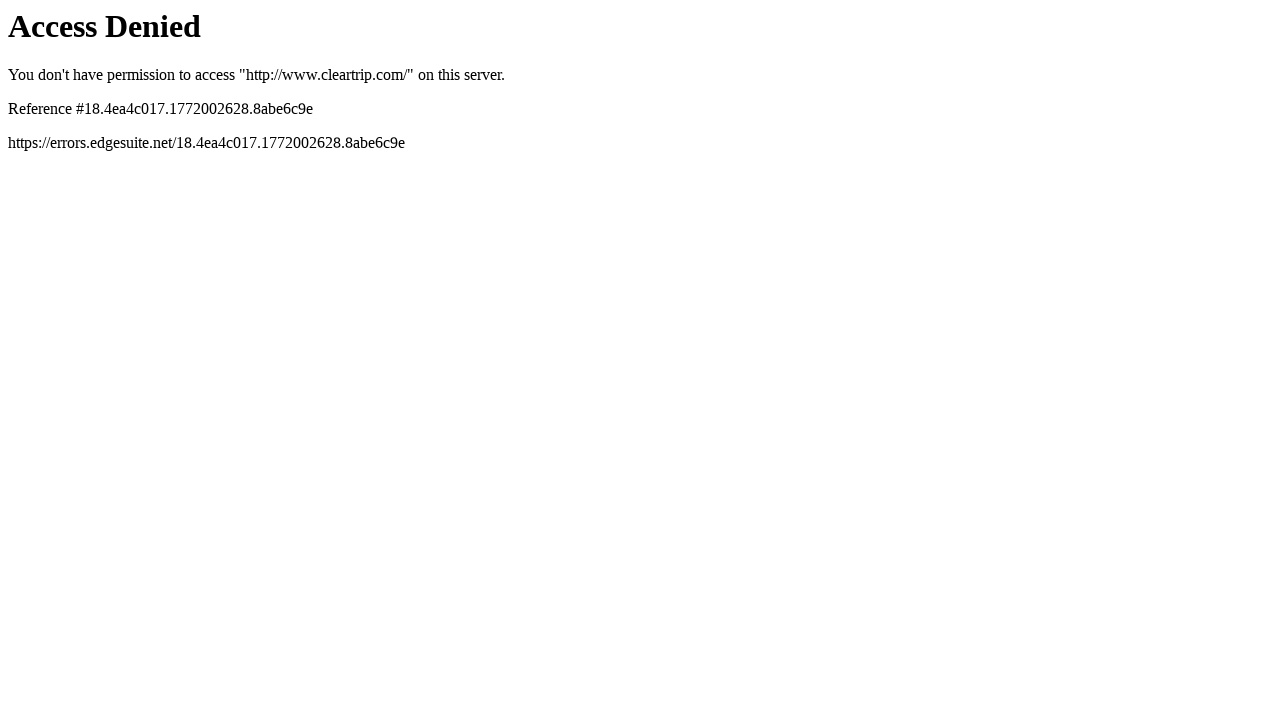